Tests datepicker functionality by entering a date value and submitting it with Enter key

Starting URL: https://formy-project.herokuapp.com/datepicker

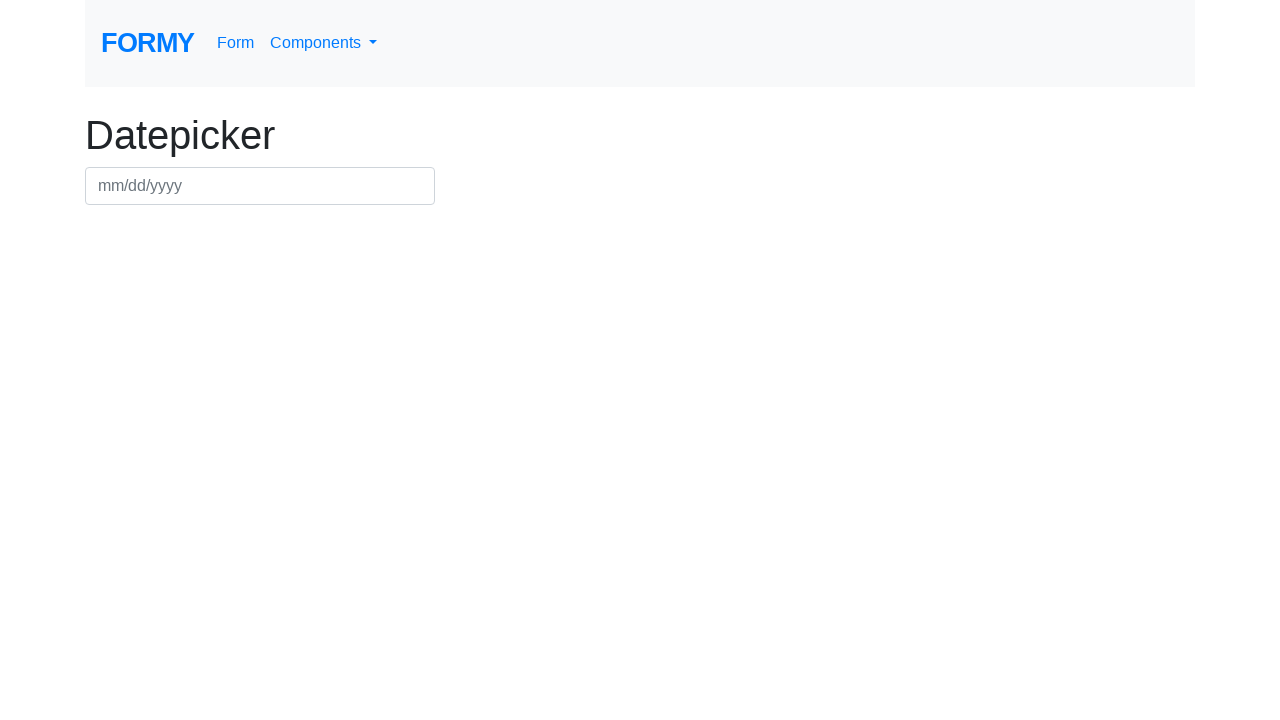

Filled datepicker field with date 07/15/2024 on #datepicker
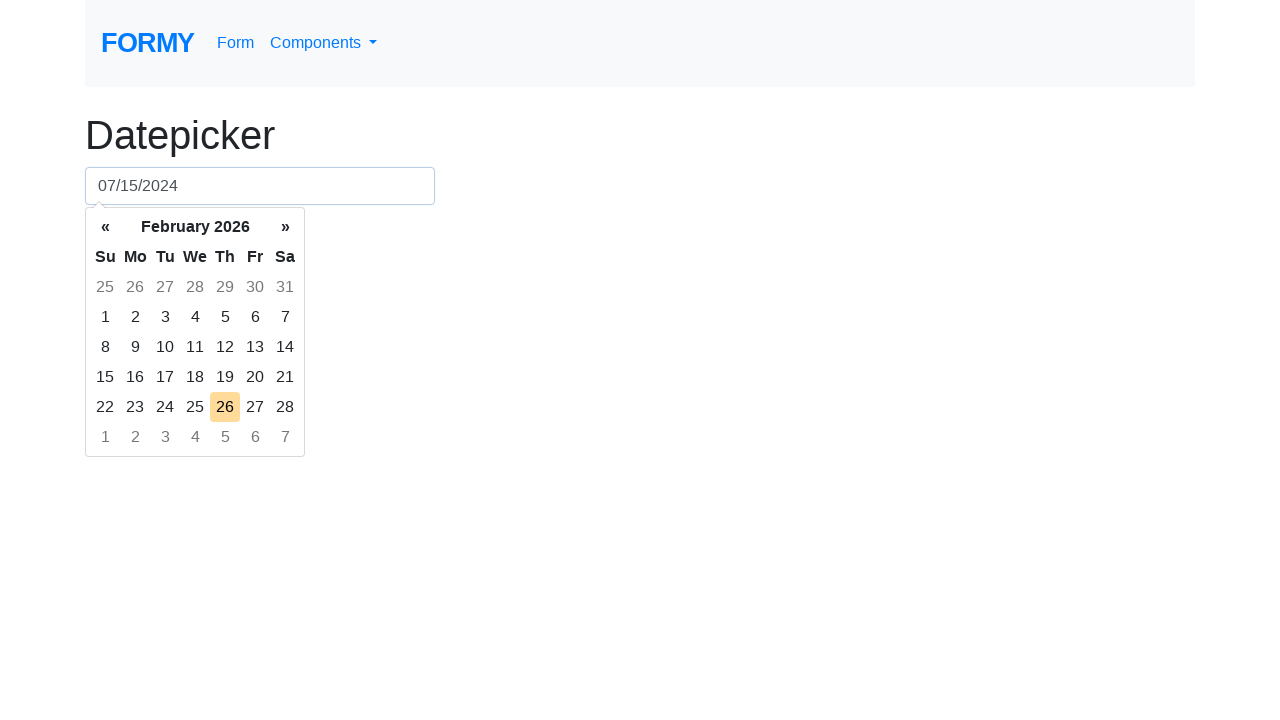

Submitted date by pressing Enter key on #datepicker
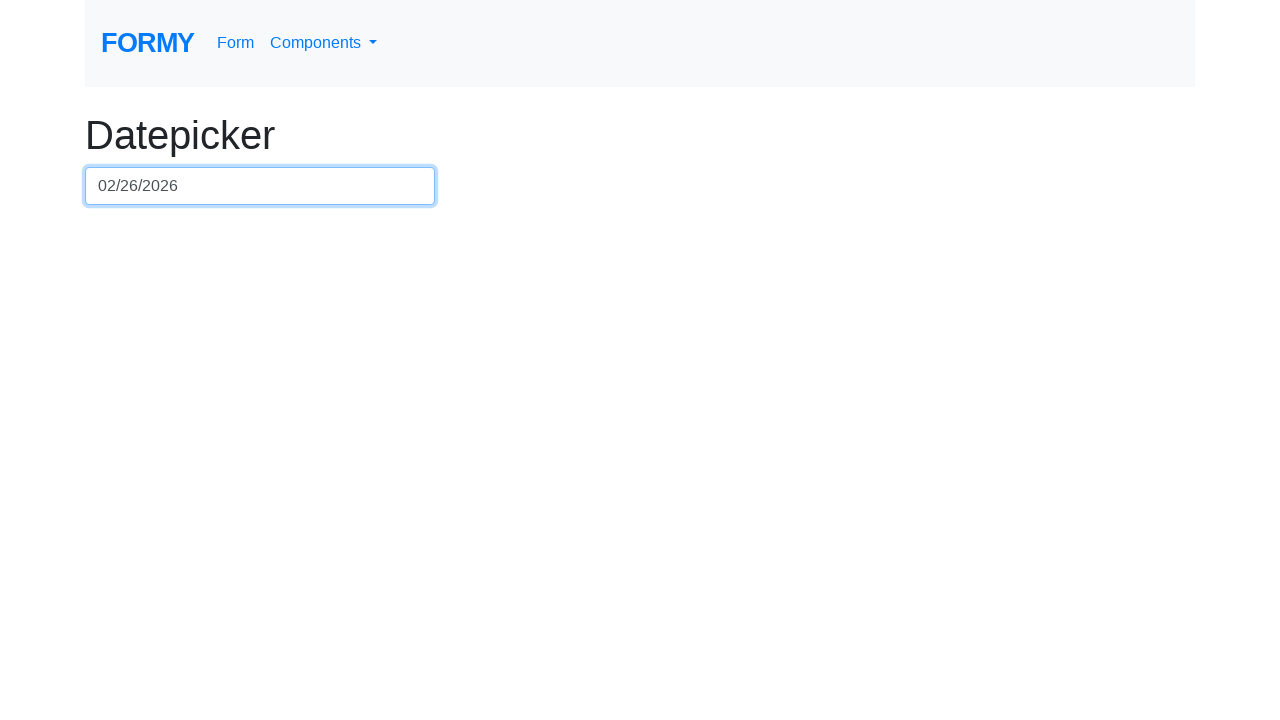

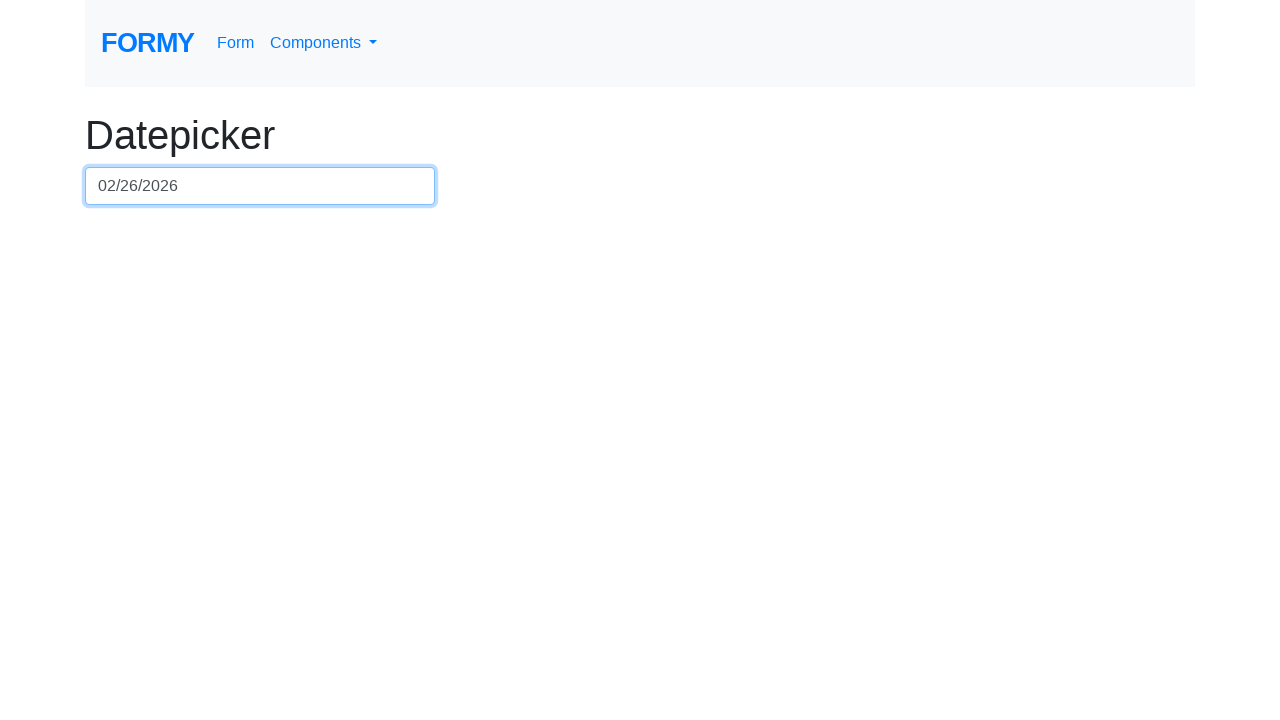